Navigates to sdet.live website, retrieves the page title, and maximizes the browser window to verify basic browser control functionality.

Starting URL: https://sdet.live

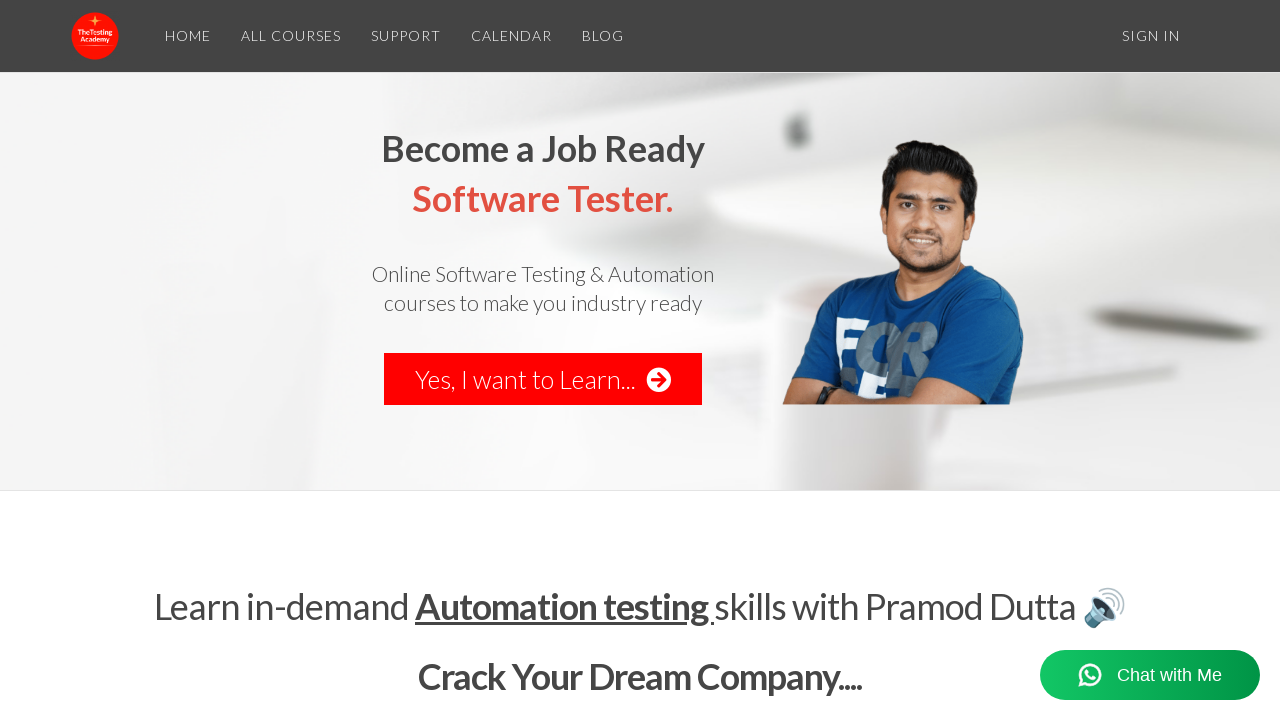

Navigated to https://sdet.live
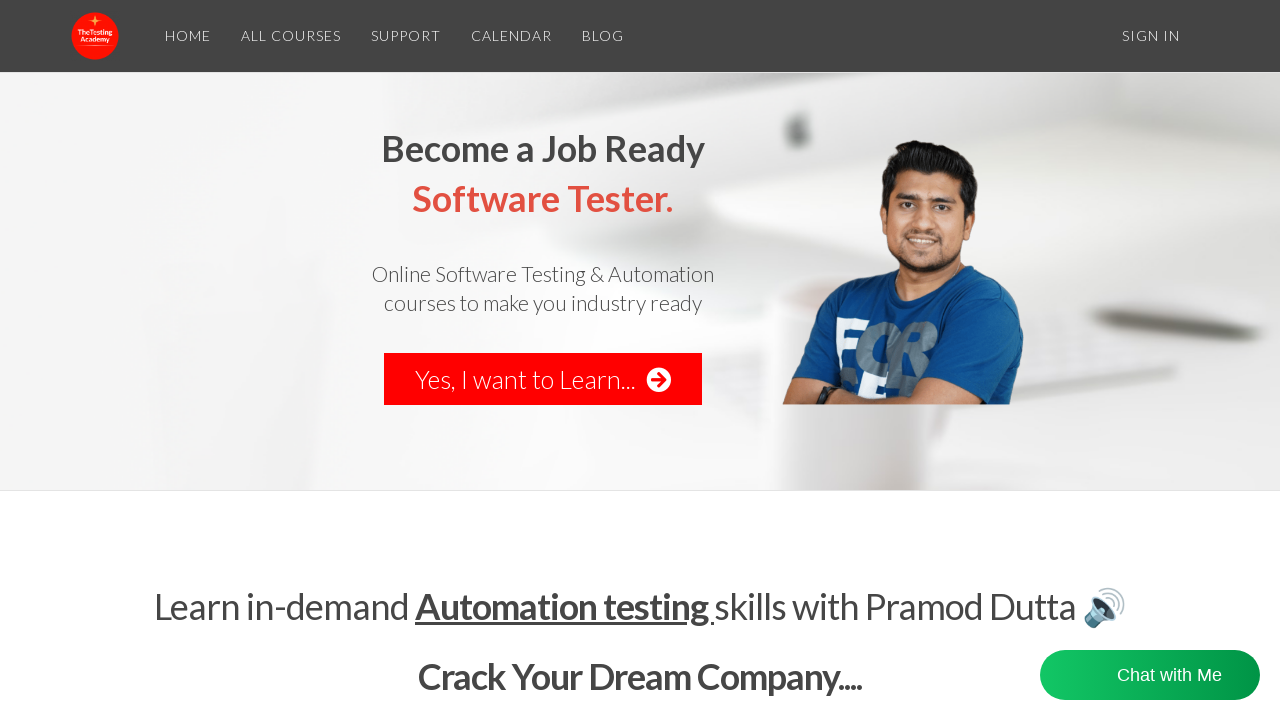

Retrieved page title: Learn Software Testing &amp; Test Automation
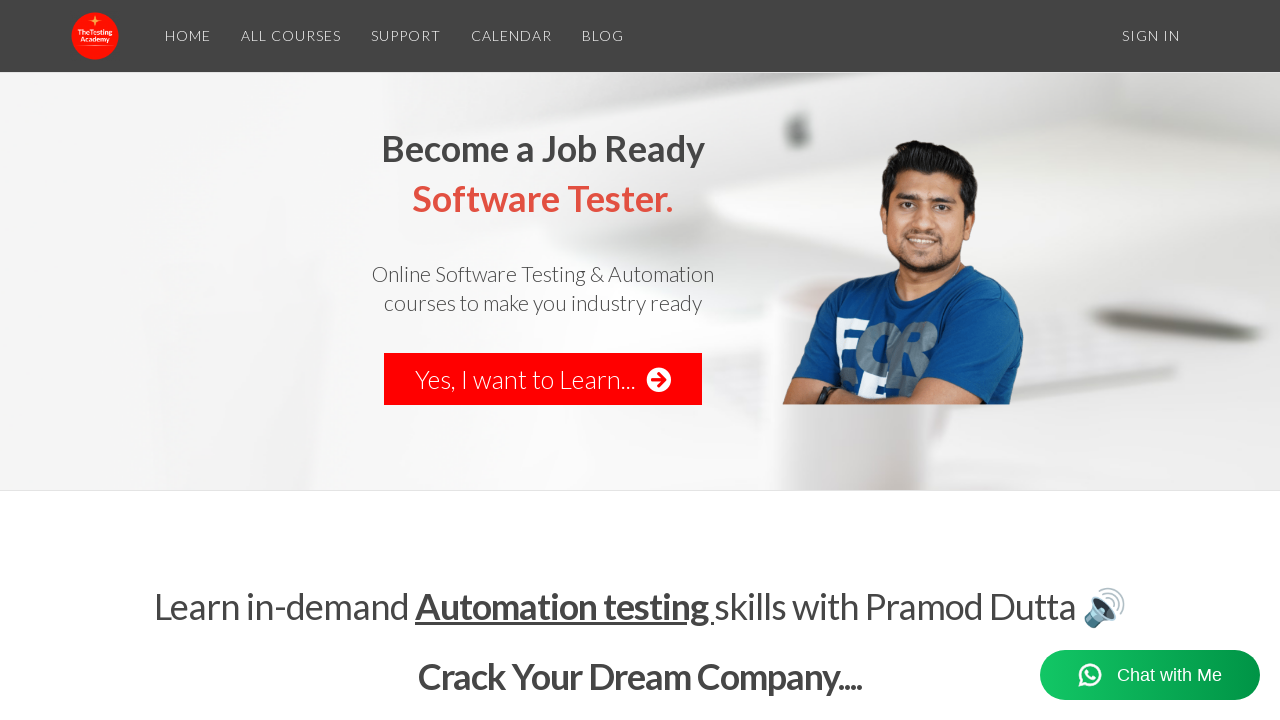

Maximized browser window to 1920x1080
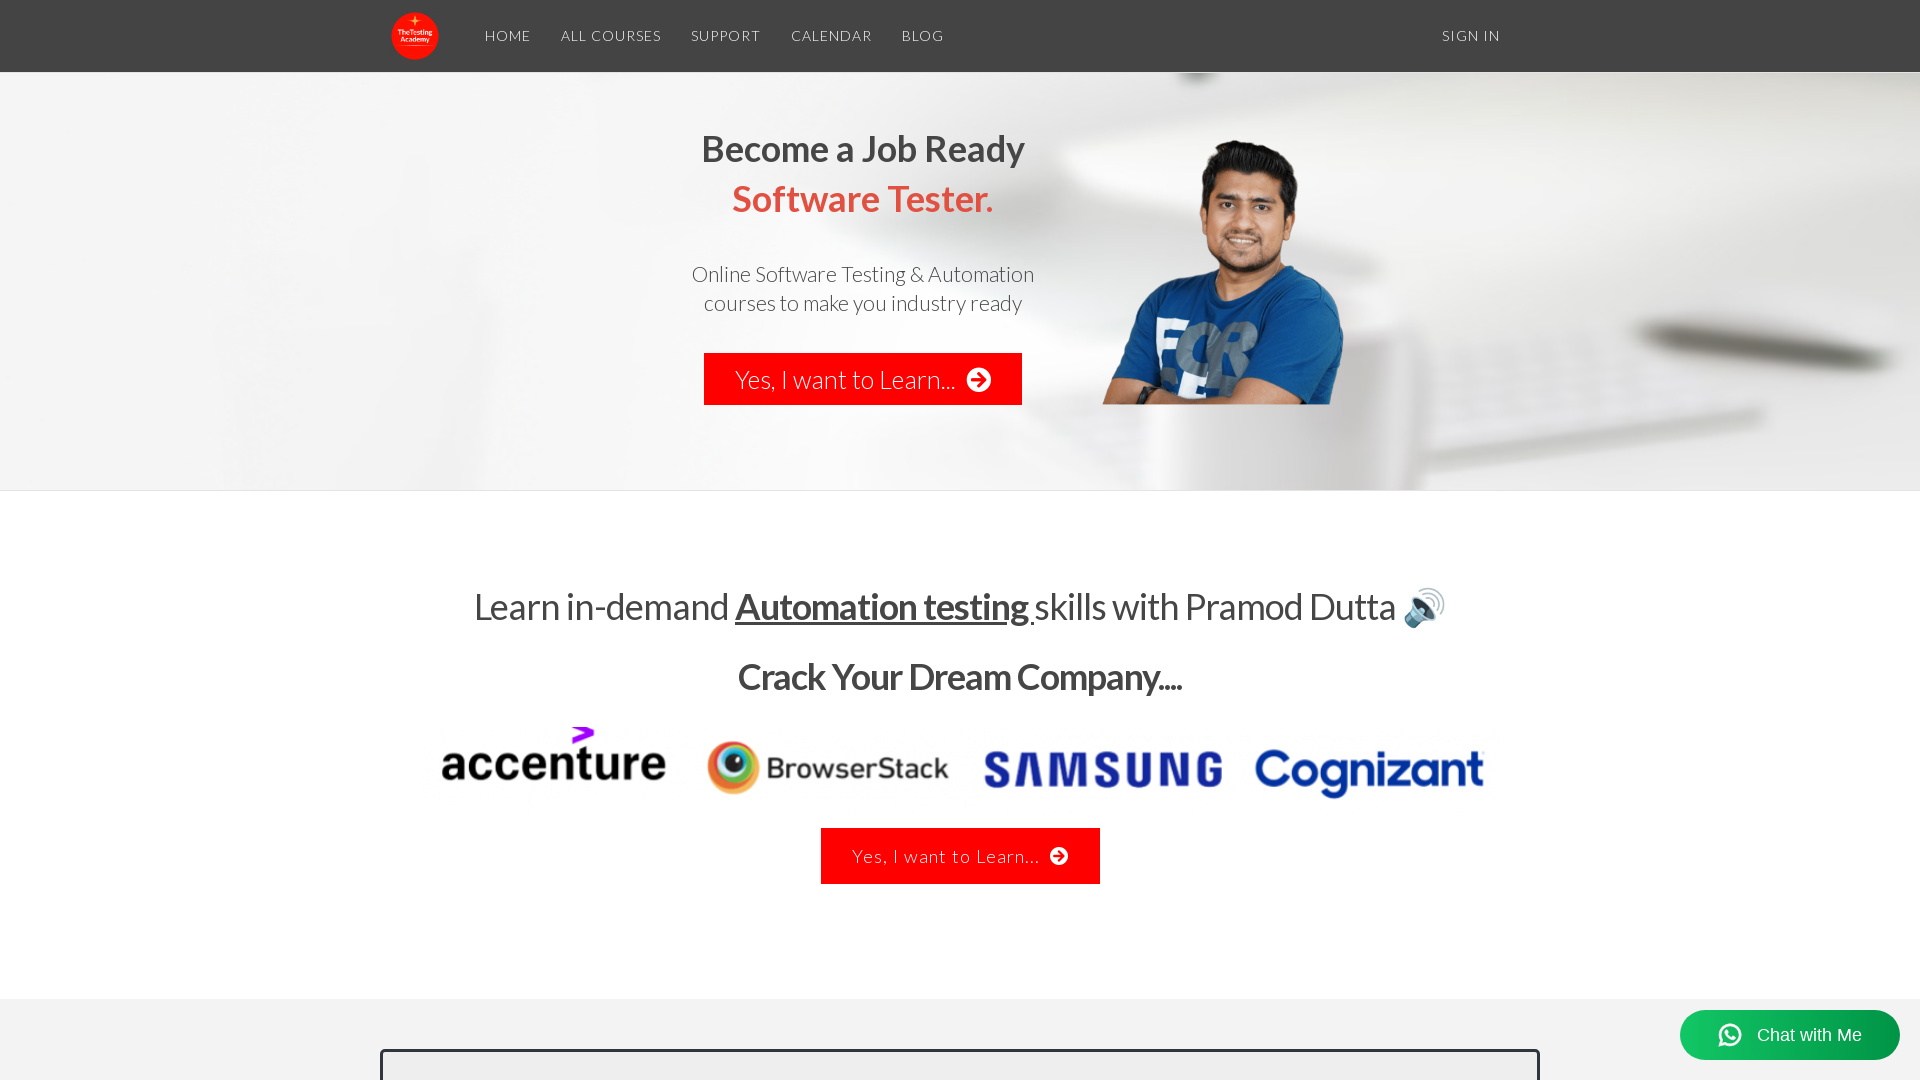

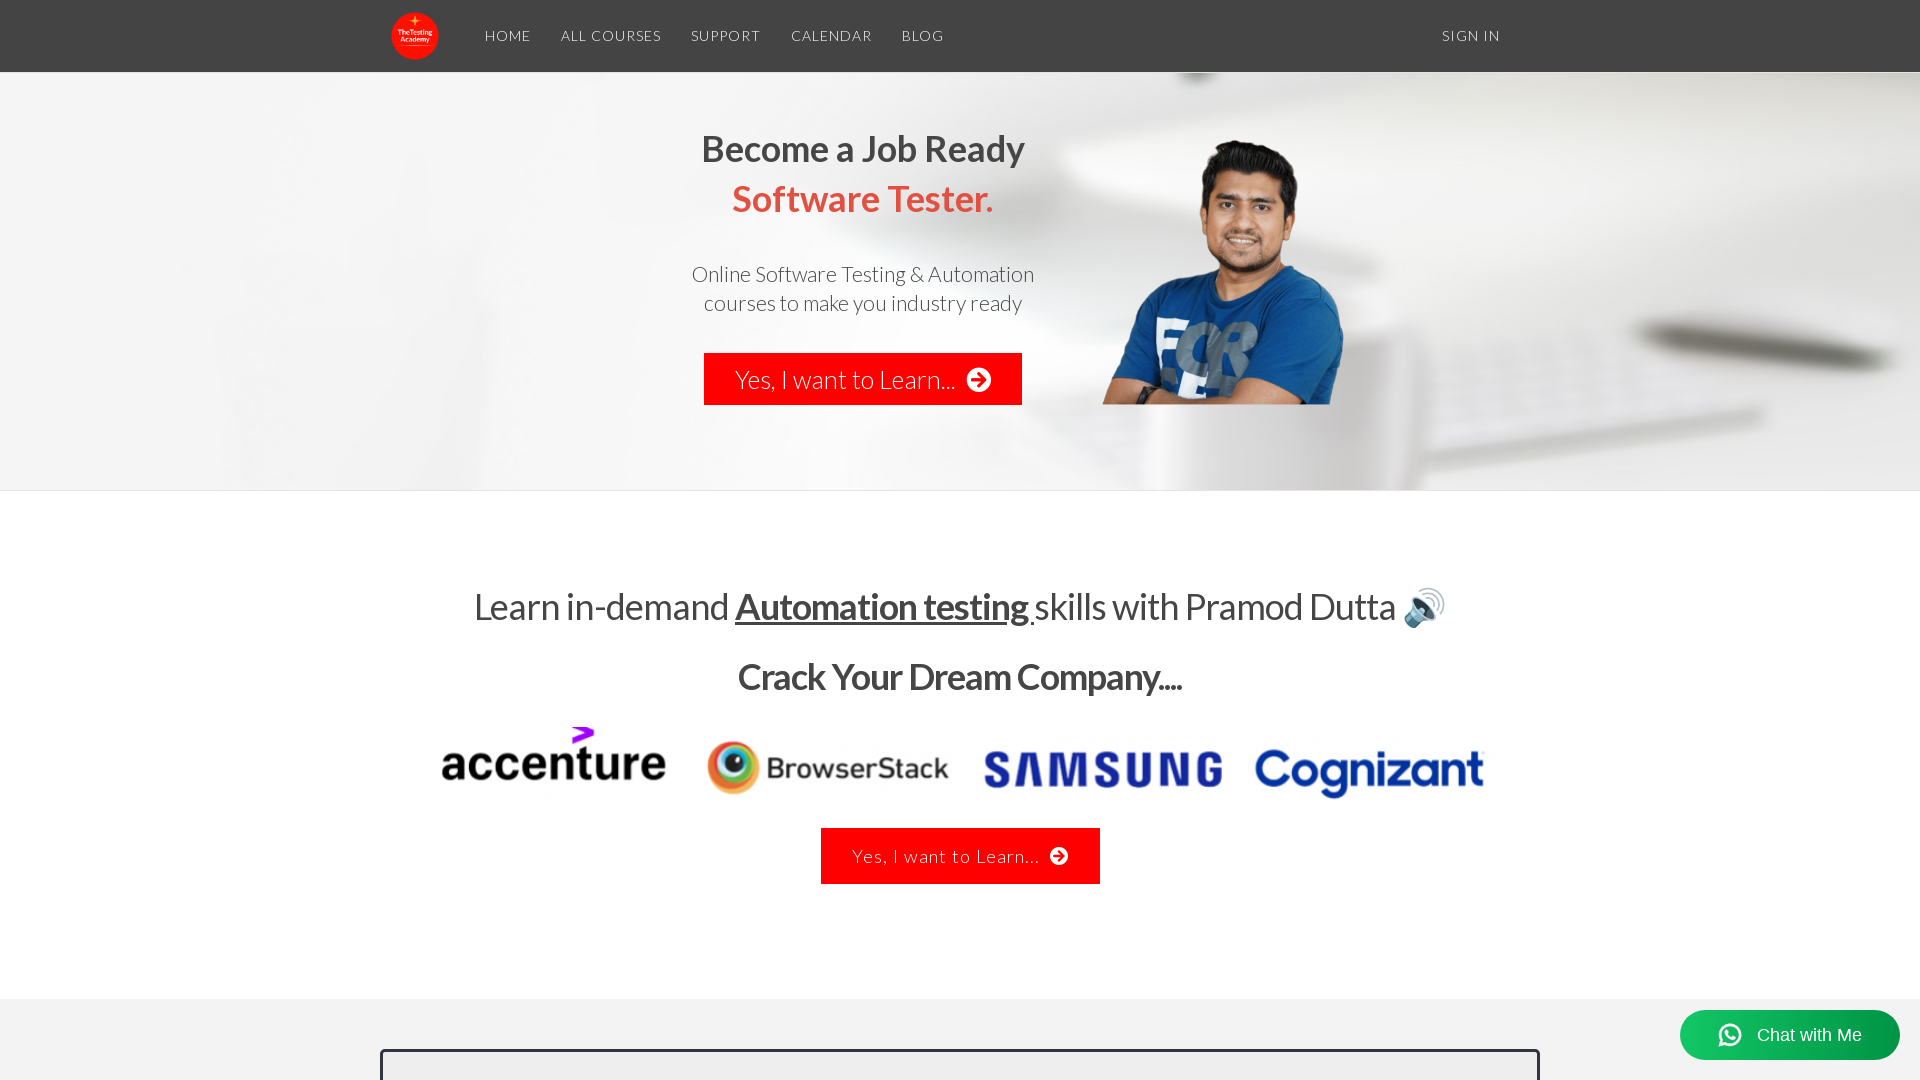